Tests a simple form by filling in four input fields (first name, last name, city, country) and submitting the form by clicking the submit button.

Starting URL: https://suninjuly.github.io/simple_form_find_task.html

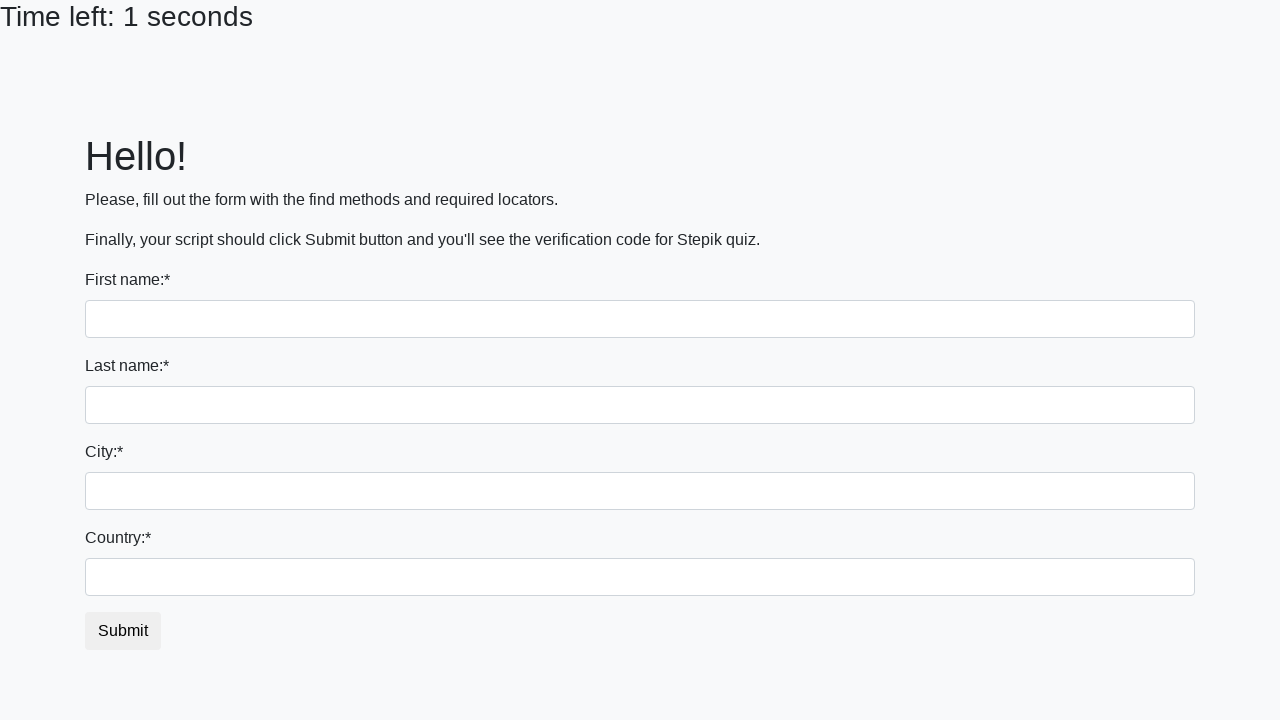

Filled first name field with 'Ivan' on .form-group:nth-child(1) input
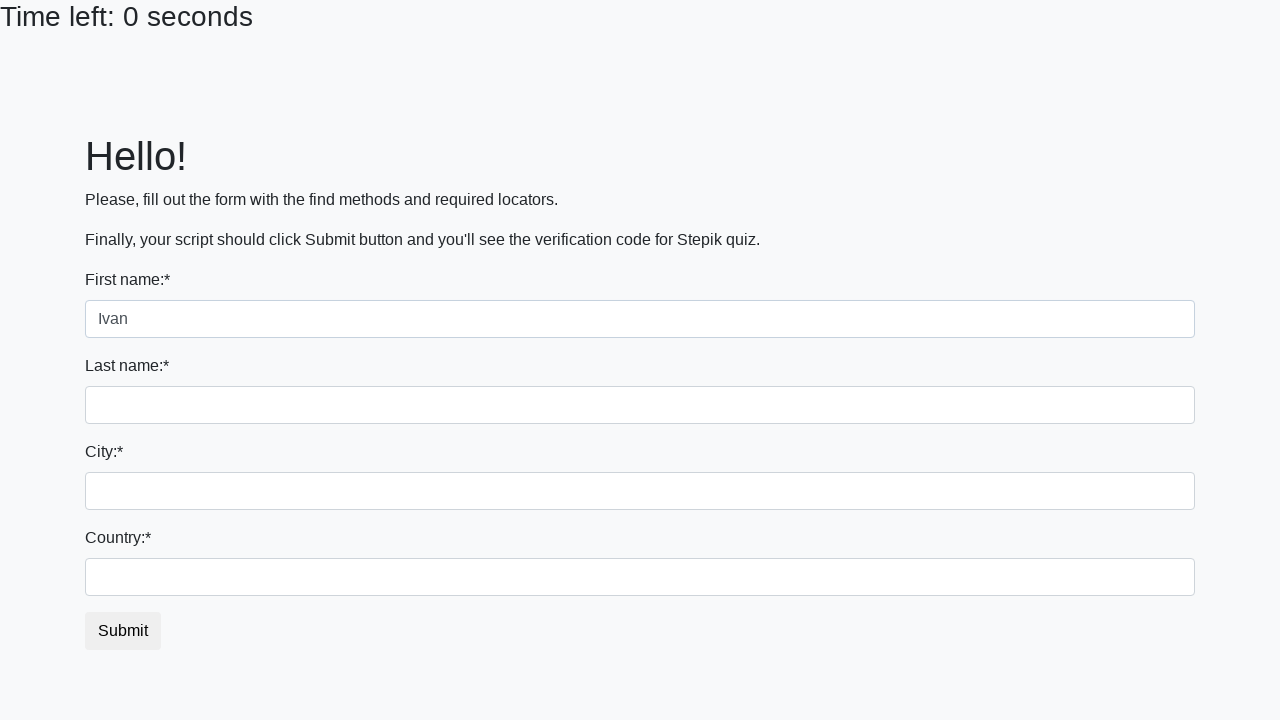

Filled last name field with 'Petrov' on .form-group:nth-child(2) input
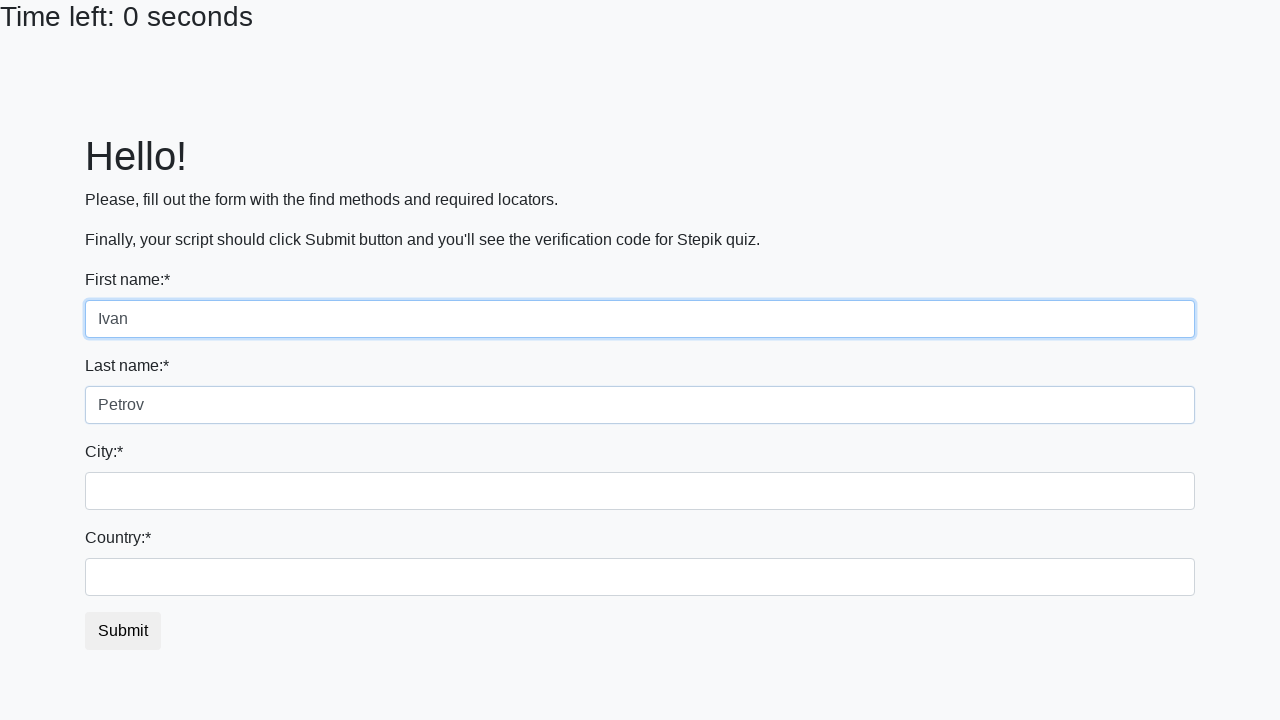

Filled city field with 'Smolensk' on .form-group:nth-child(3) input
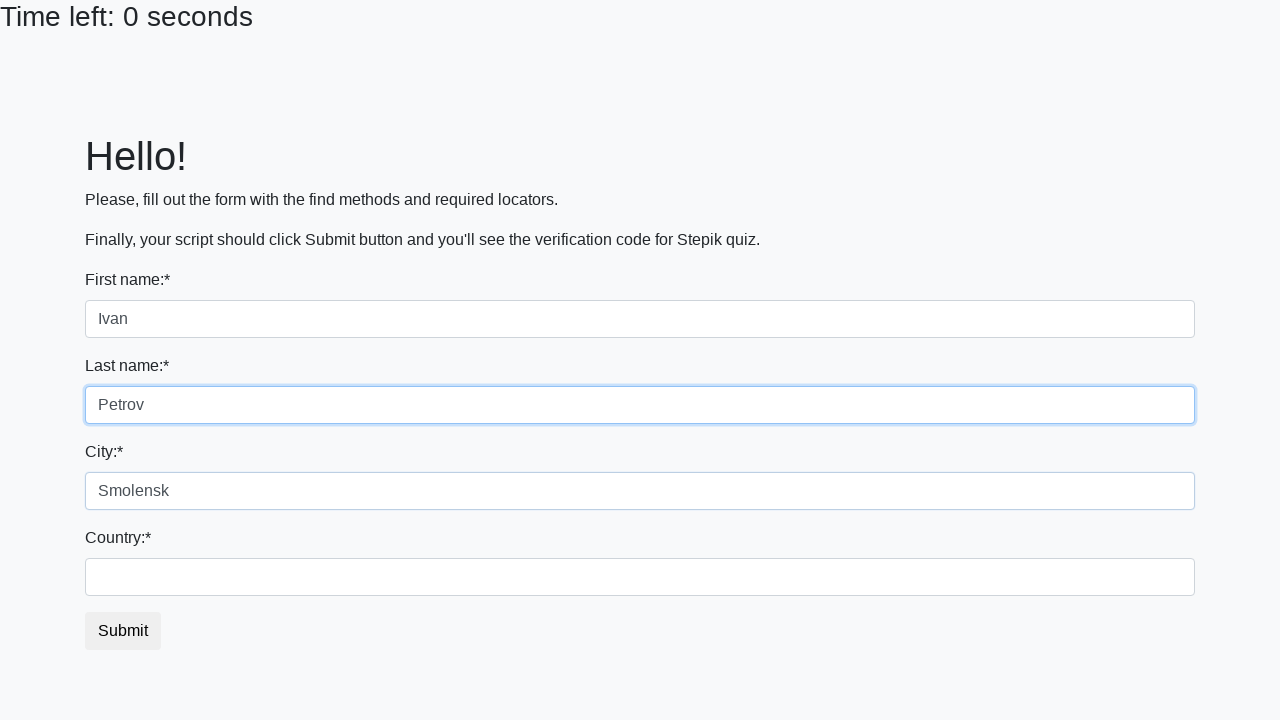

Filled country field with 'Russia' on .form-group:nth-child(4) input
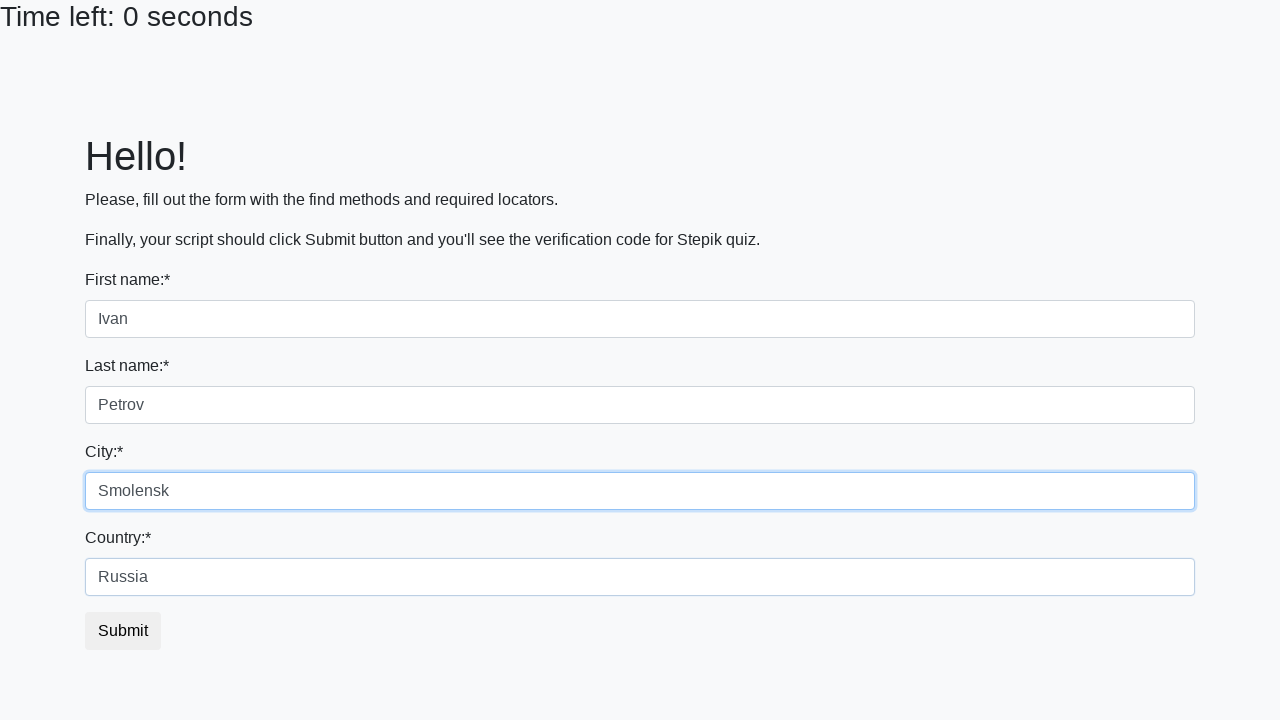

Clicked submit button to submit the form at (123, 631) on button.btn
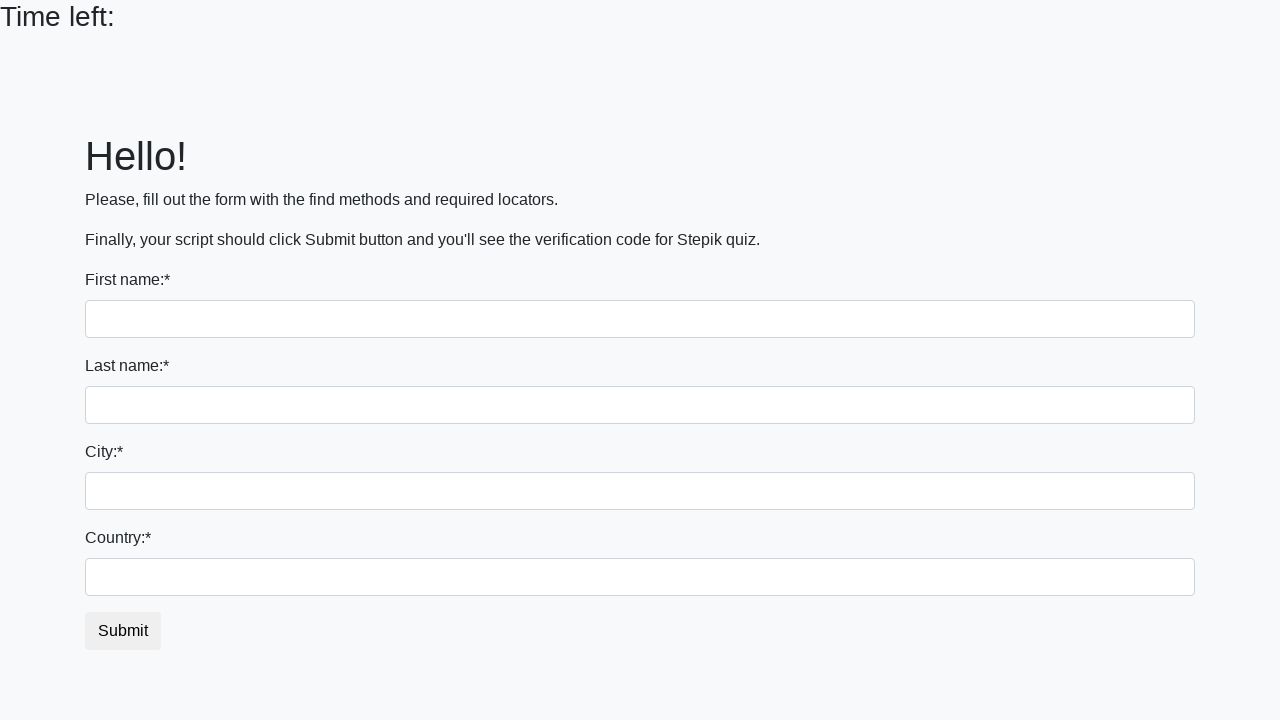

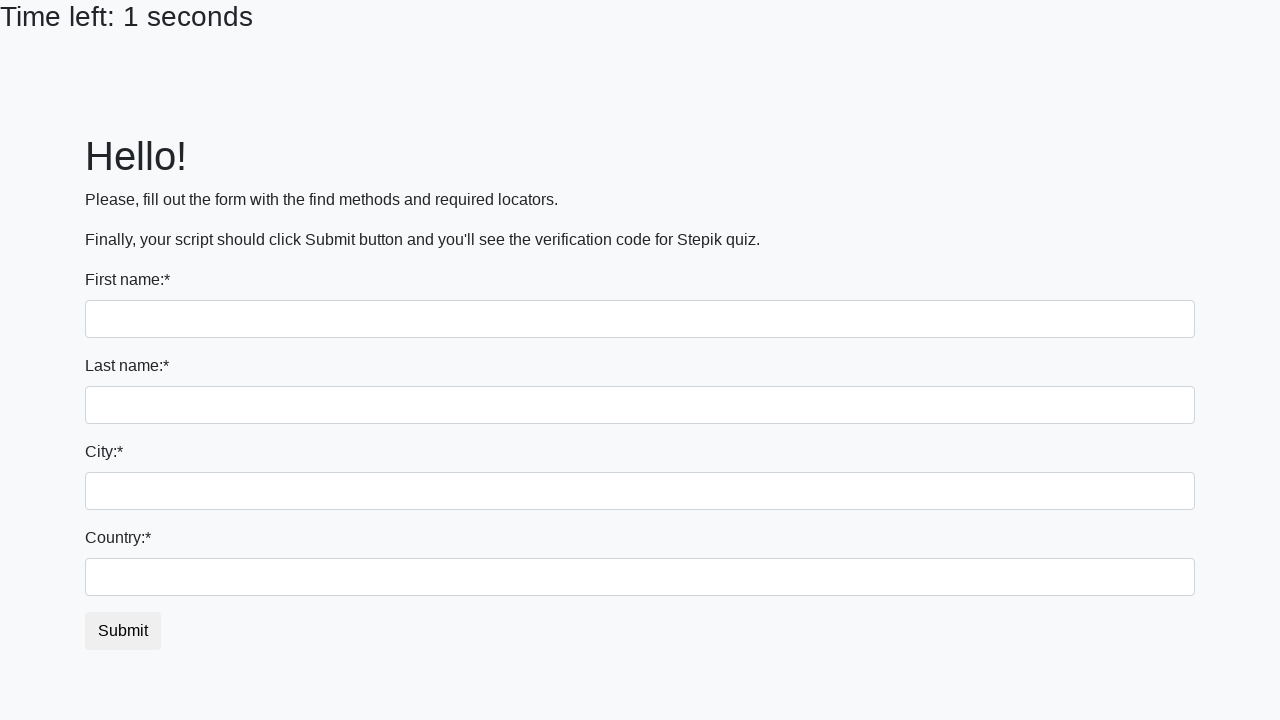